Navigates to an e-commerce website and verifies that all links on the page are present and clickable

Starting URL: https://www.automationexercise.com/

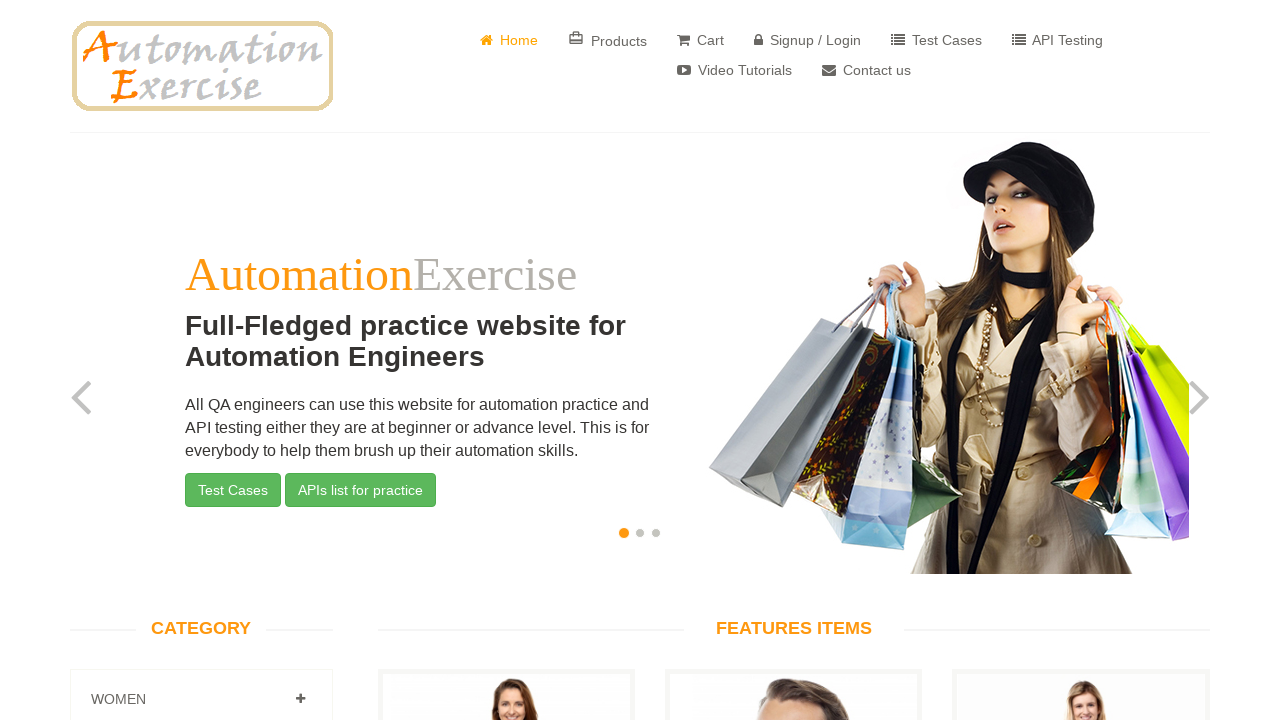

Waited for page to fully load (networkidle state)
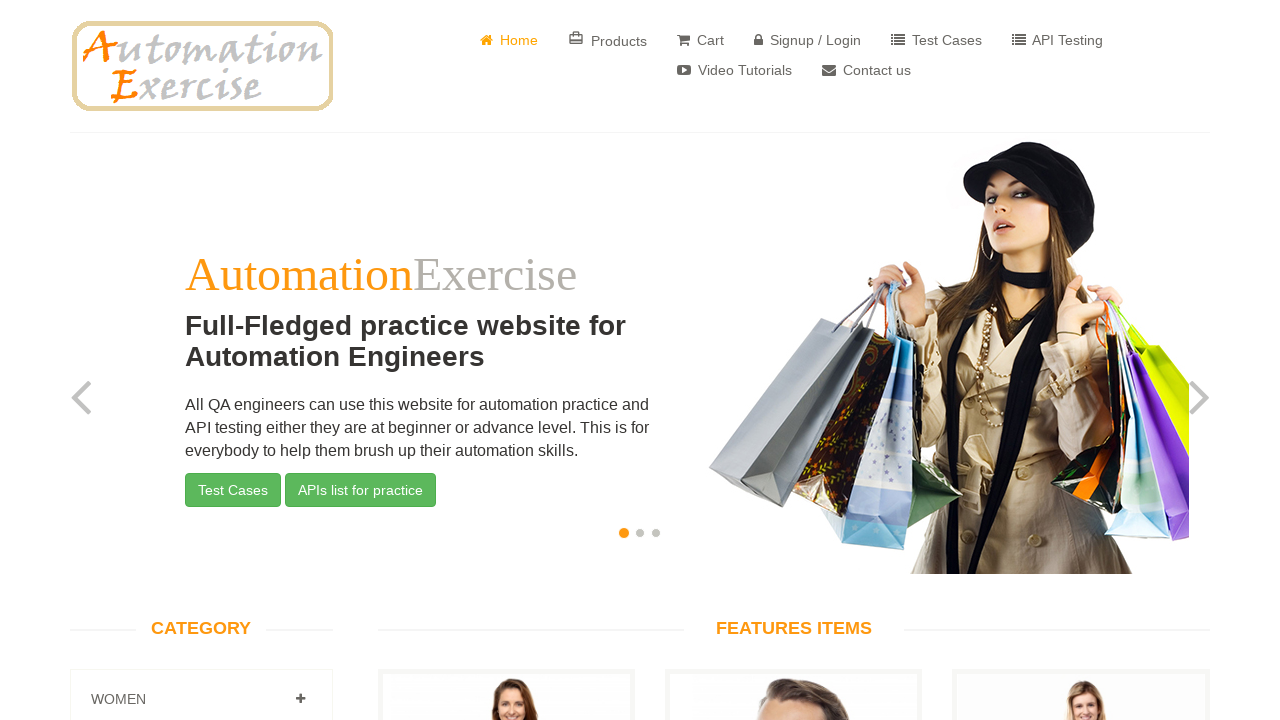

Retrieved all links from the page
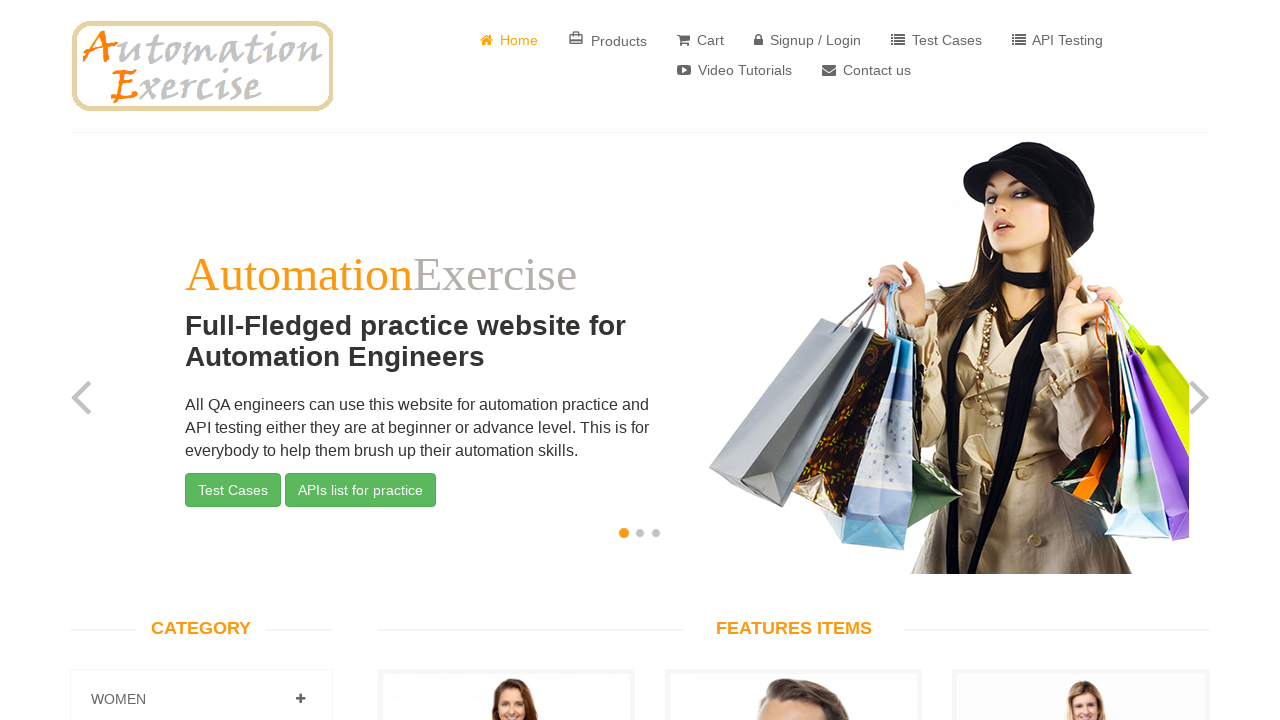

Verified that links exist on the page - found 147 links
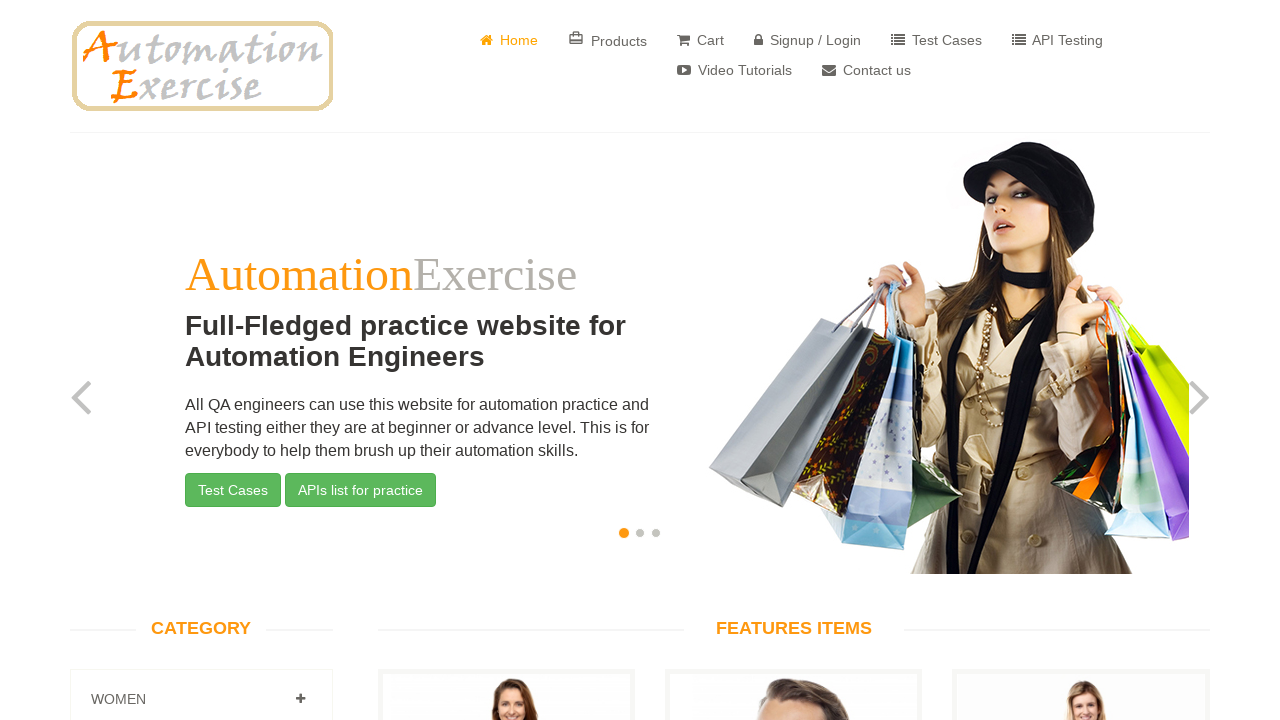

Verified link 1 is visible, enabled, and attached to DOM
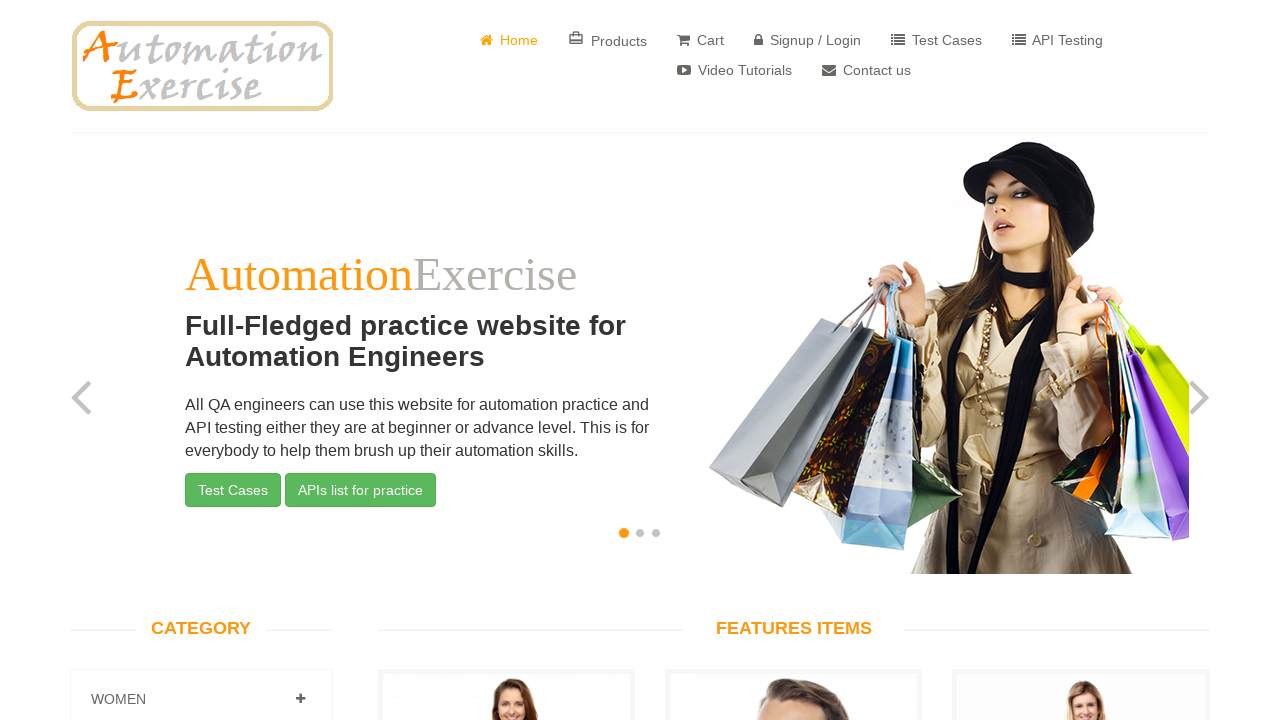

Verified link 2 is visible, enabled, and attached to DOM
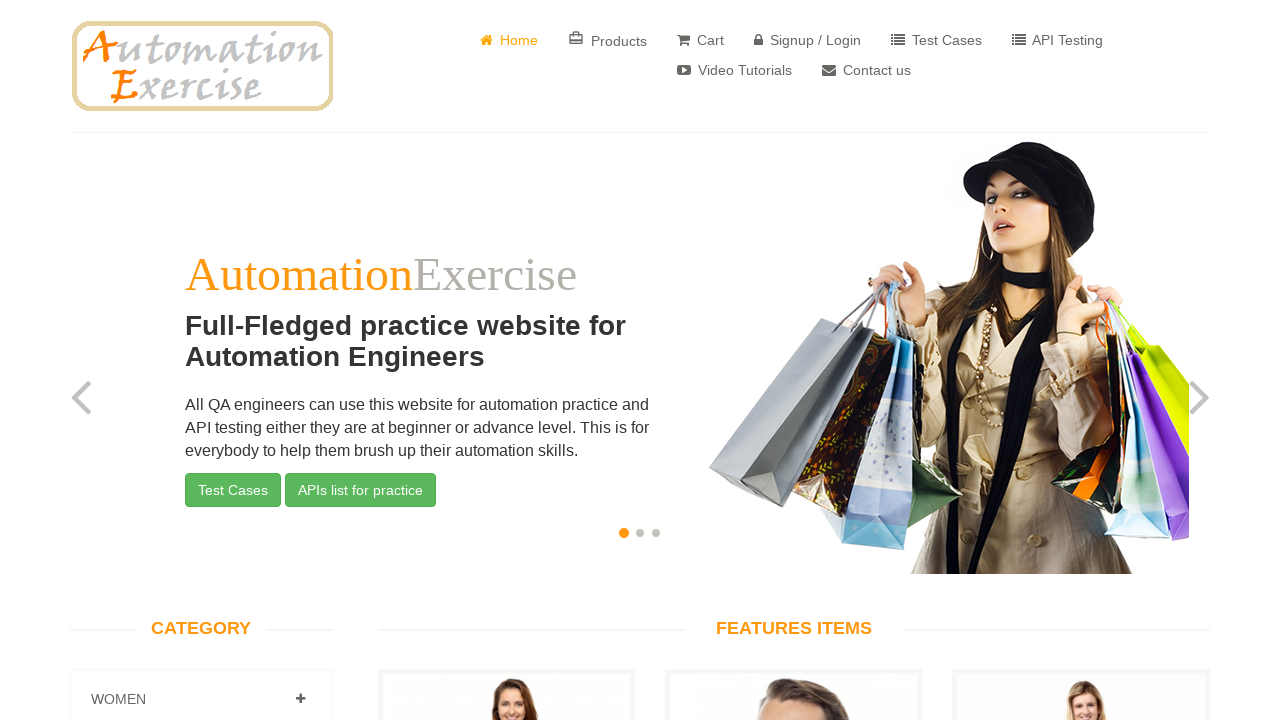

Verified link 3 is visible, enabled, and attached to DOM
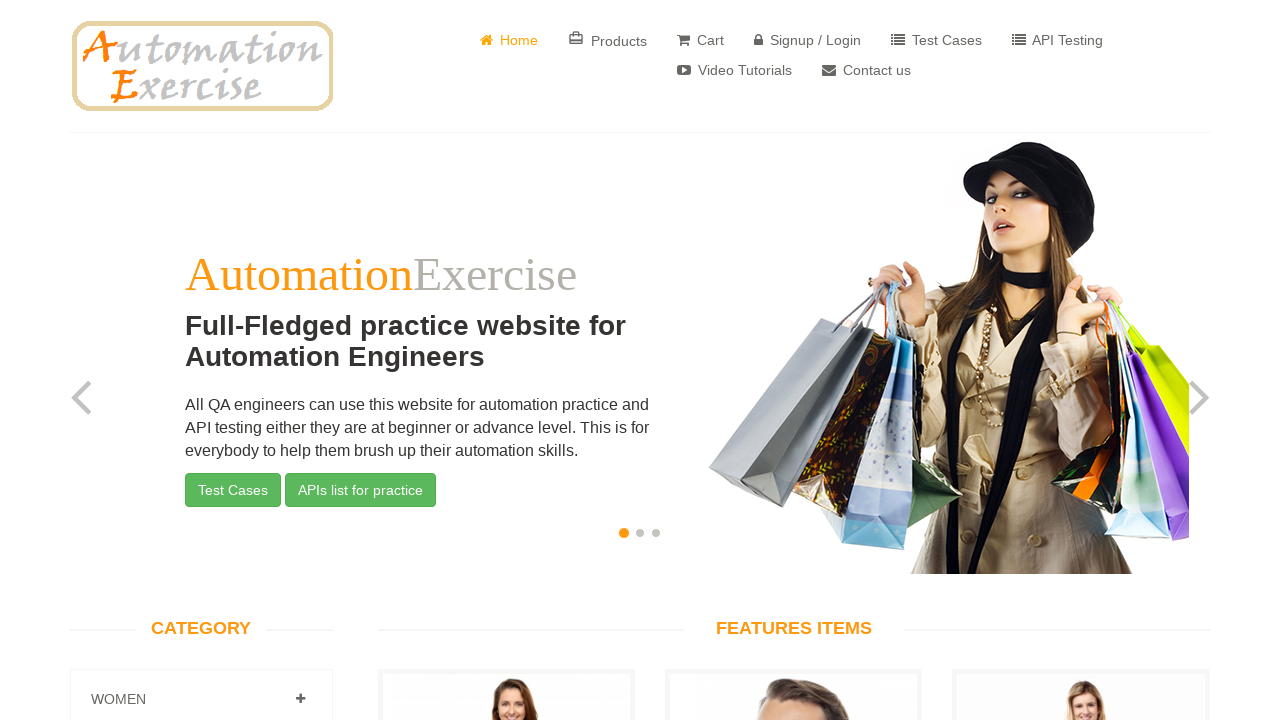

Verified link 4 is visible, enabled, and attached to DOM
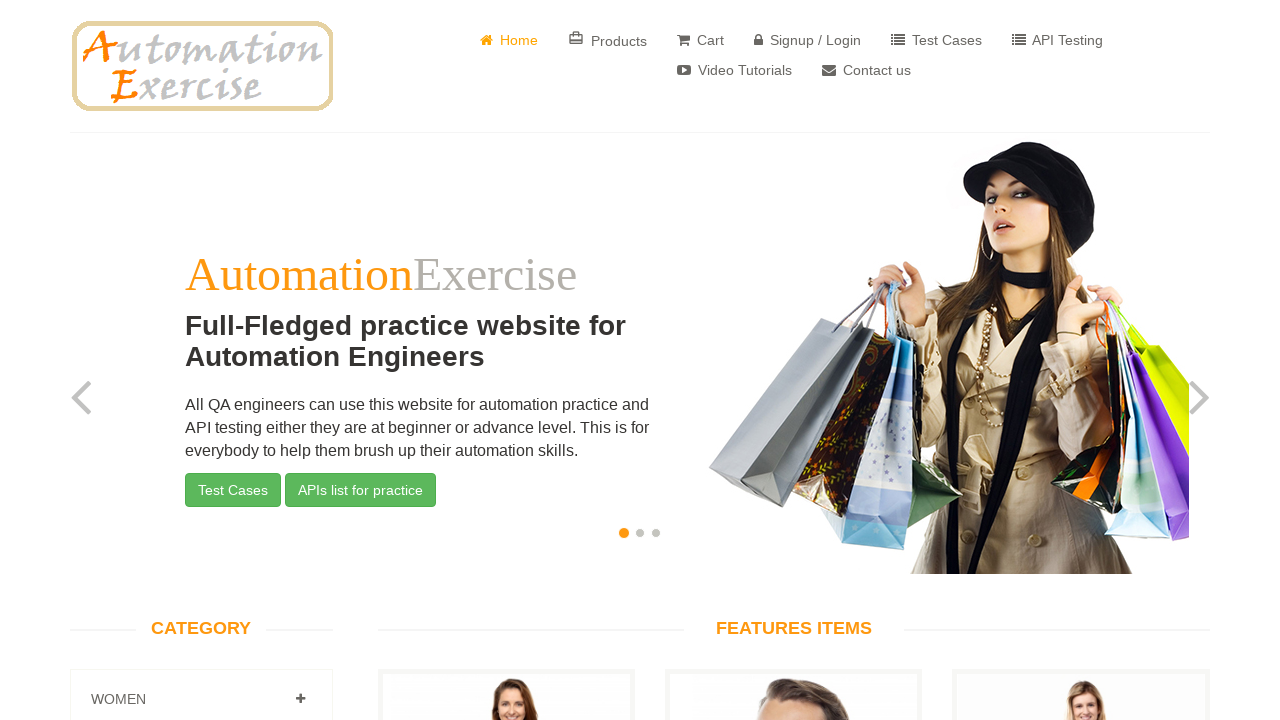

Verified link 5 is visible, enabled, and attached to DOM
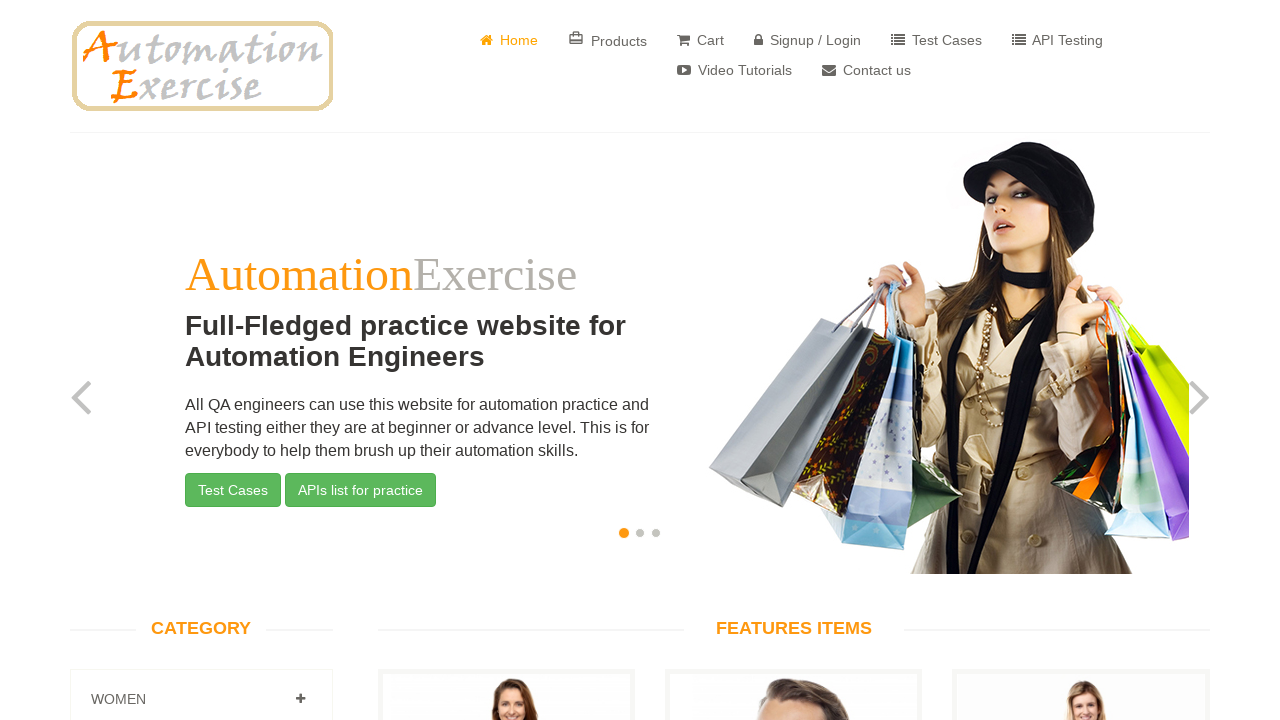

Verified link 6 is visible, enabled, and attached to DOM
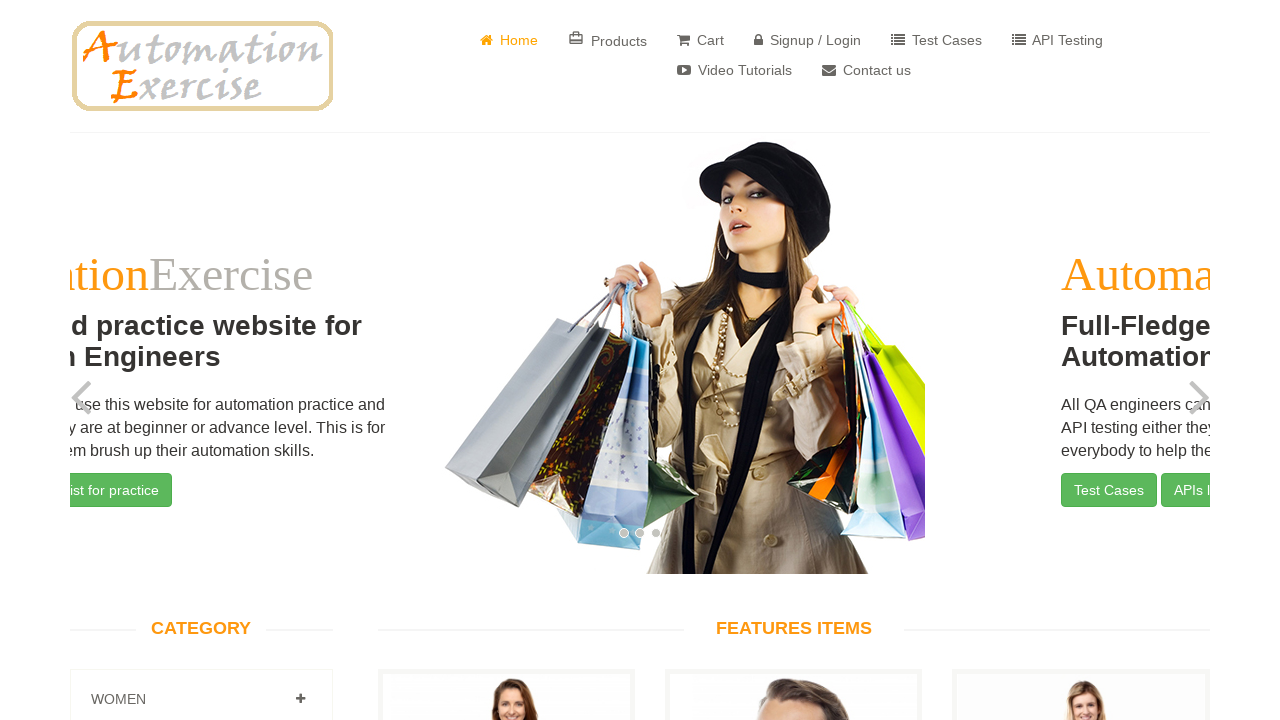

Verified link 7 is visible, enabled, and attached to DOM
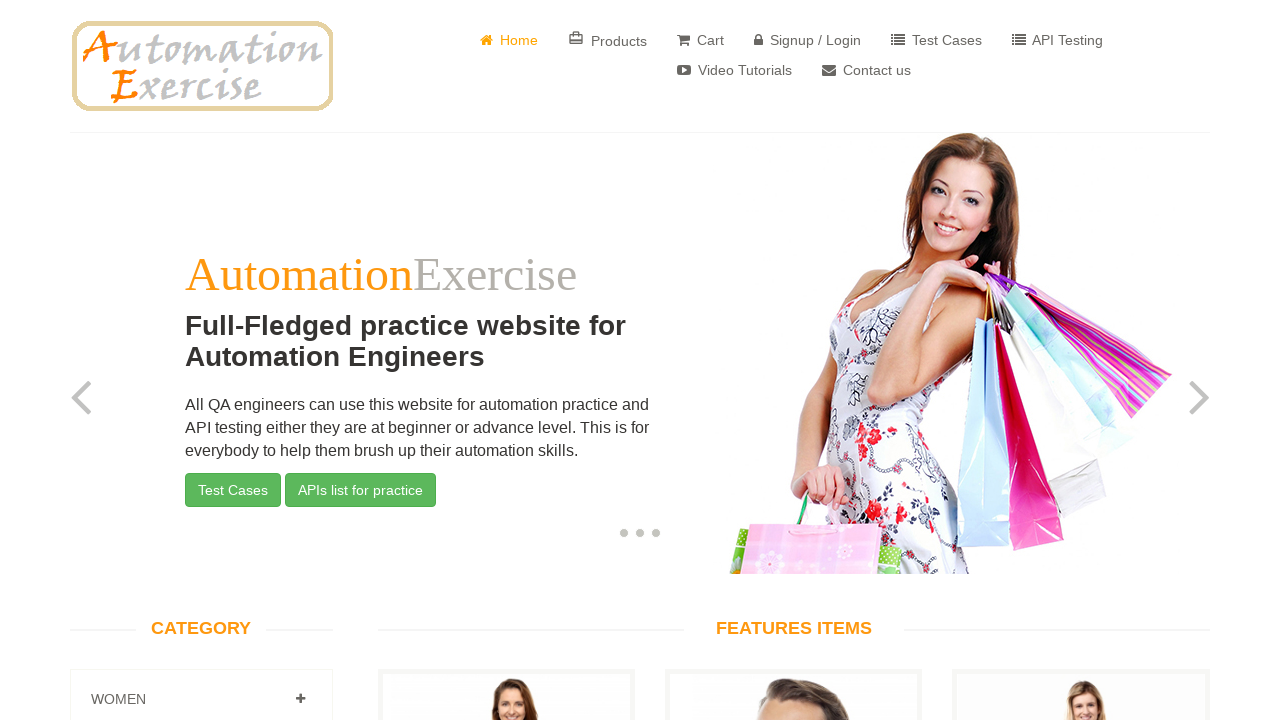

Verified link 8 is visible, enabled, and attached to DOM
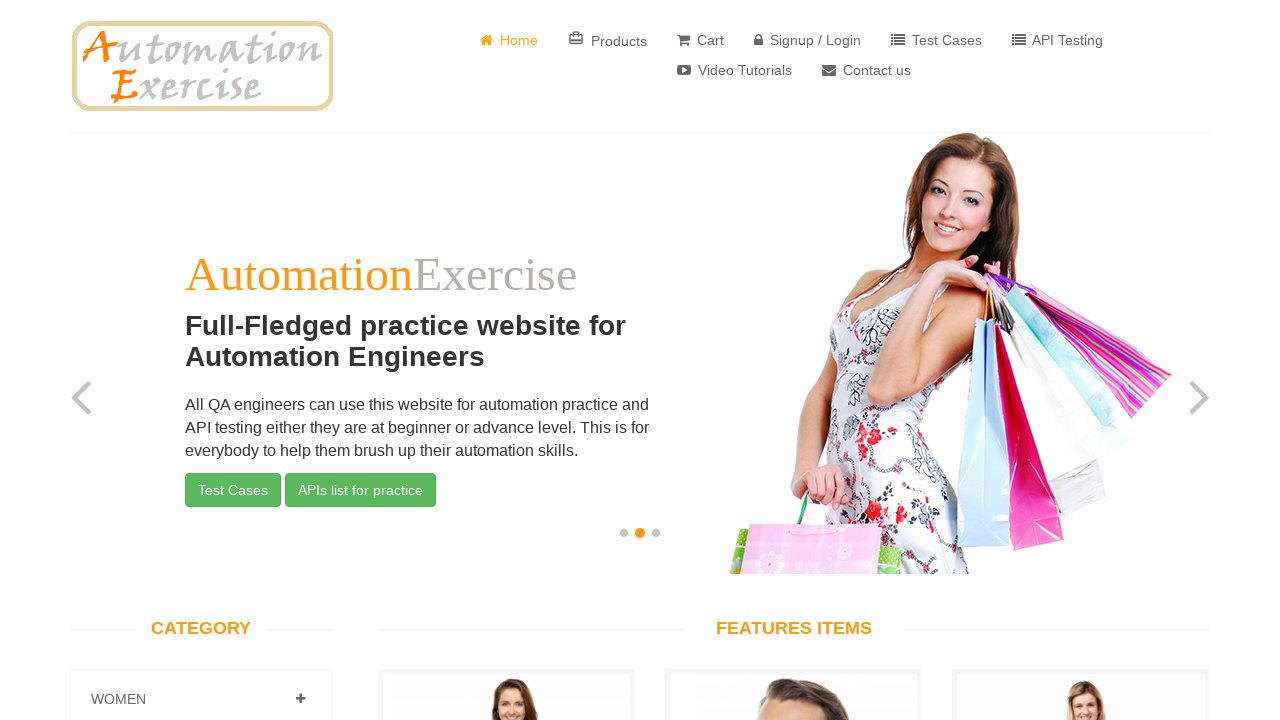

Verified link 9 is visible, enabled, and attached to DOM
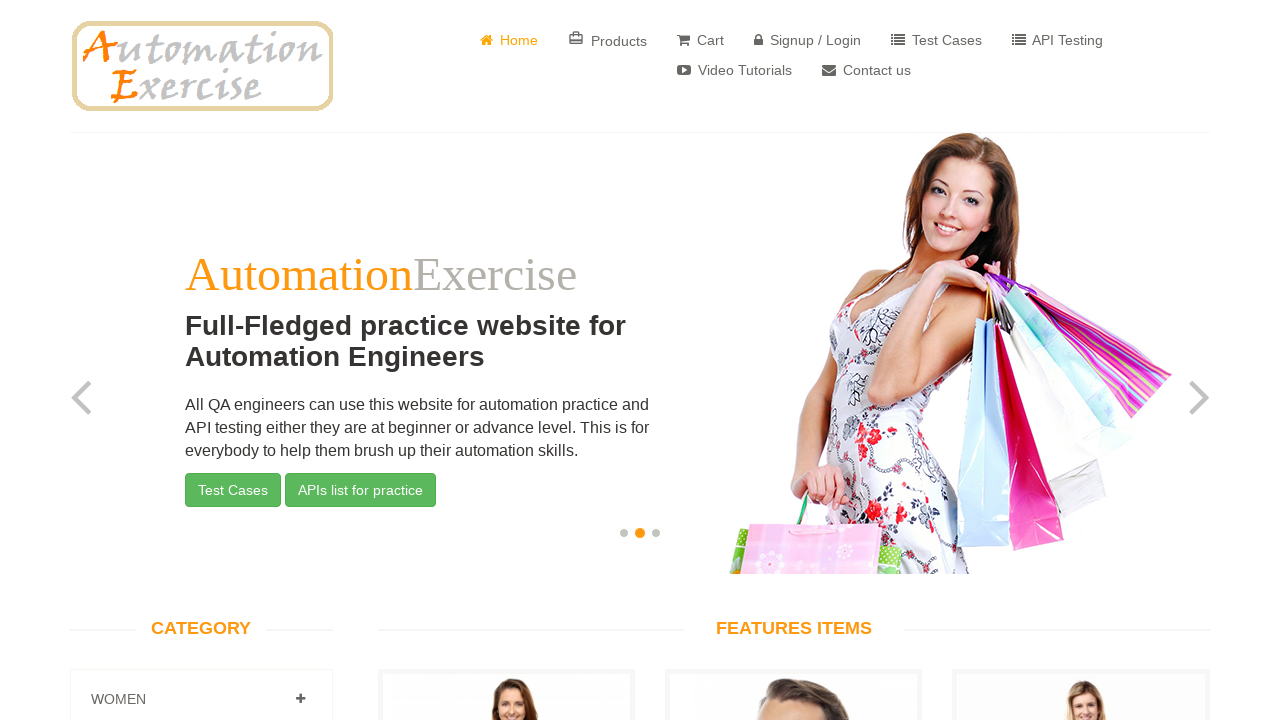

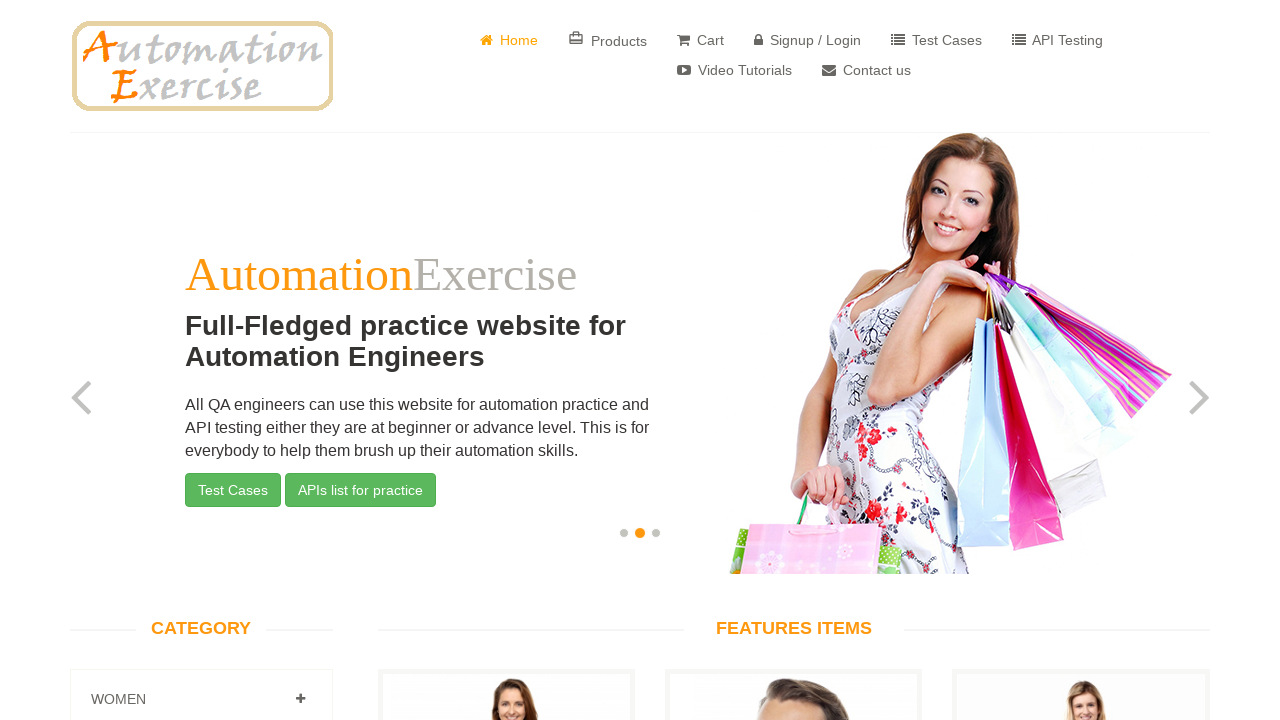